Tests clicking on the logo/image element in the header of the ITC.ua homepage

Starting URL: https://itc.ua/

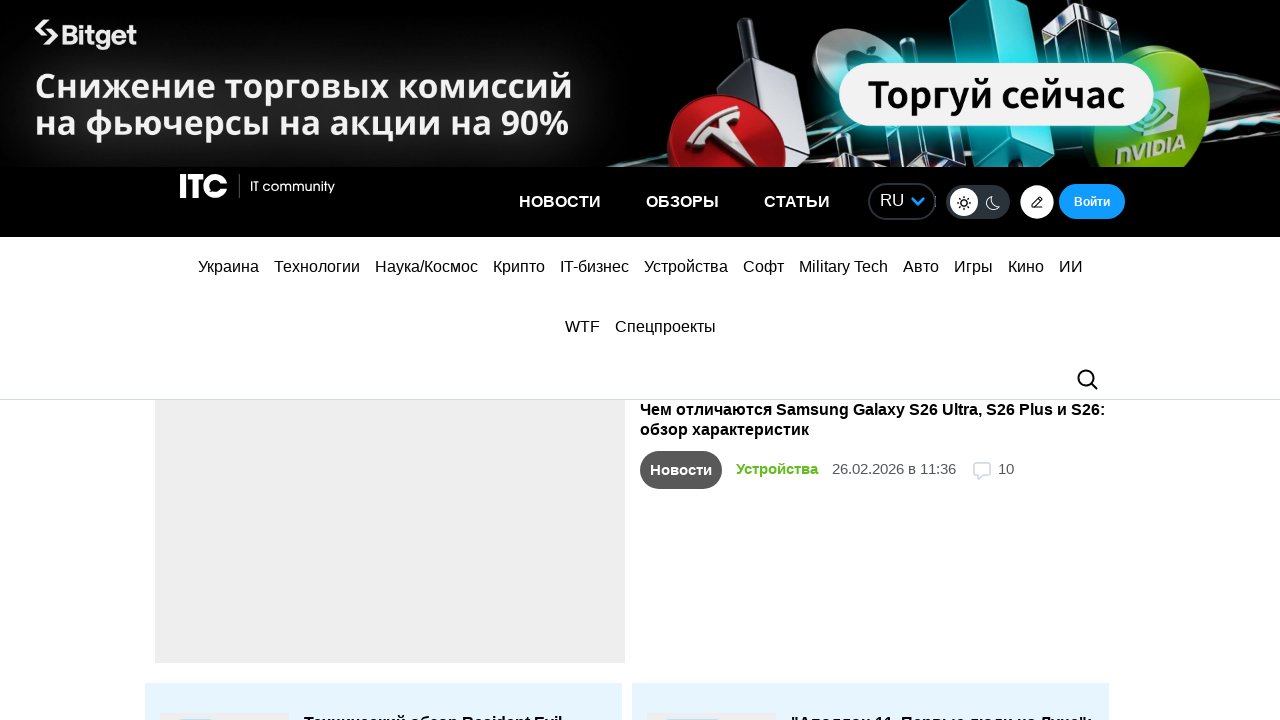

Navigated to ITC.ua homepage
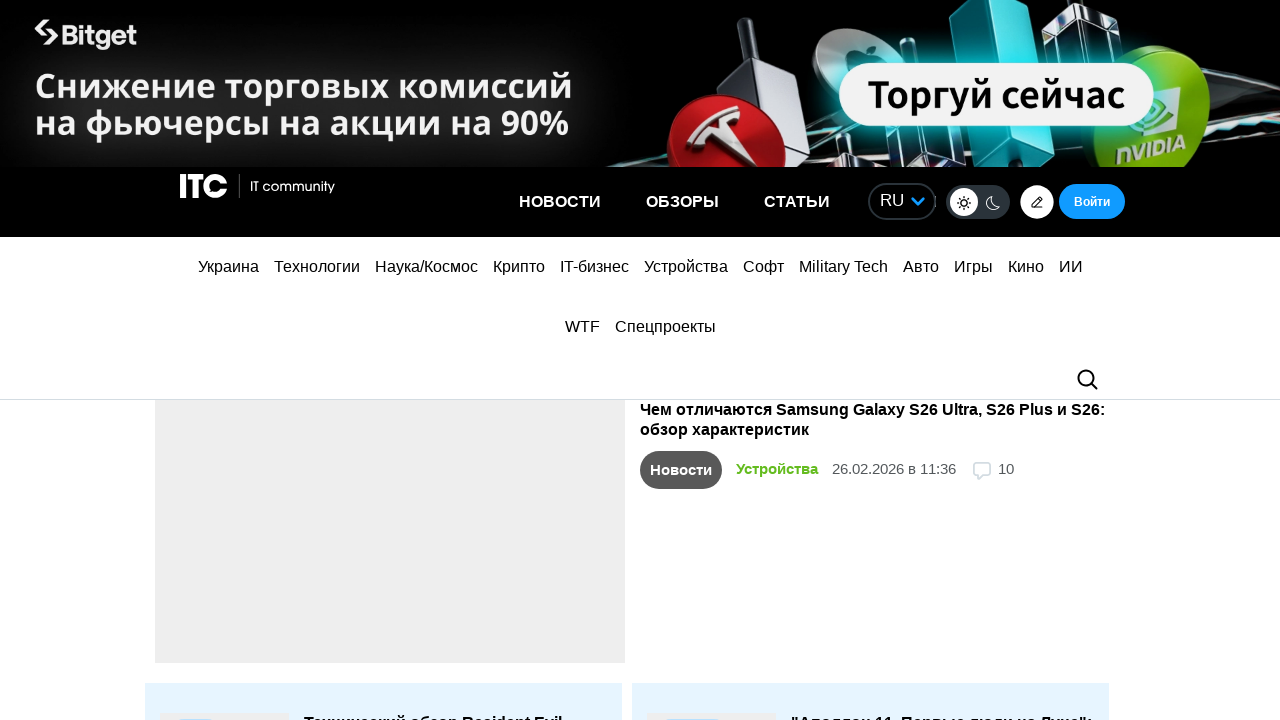

Clicked on the logo/image element in the header at (258, 186) on xpath=//header/div[1]/span[1]/span[1]/a[1]/img[1]
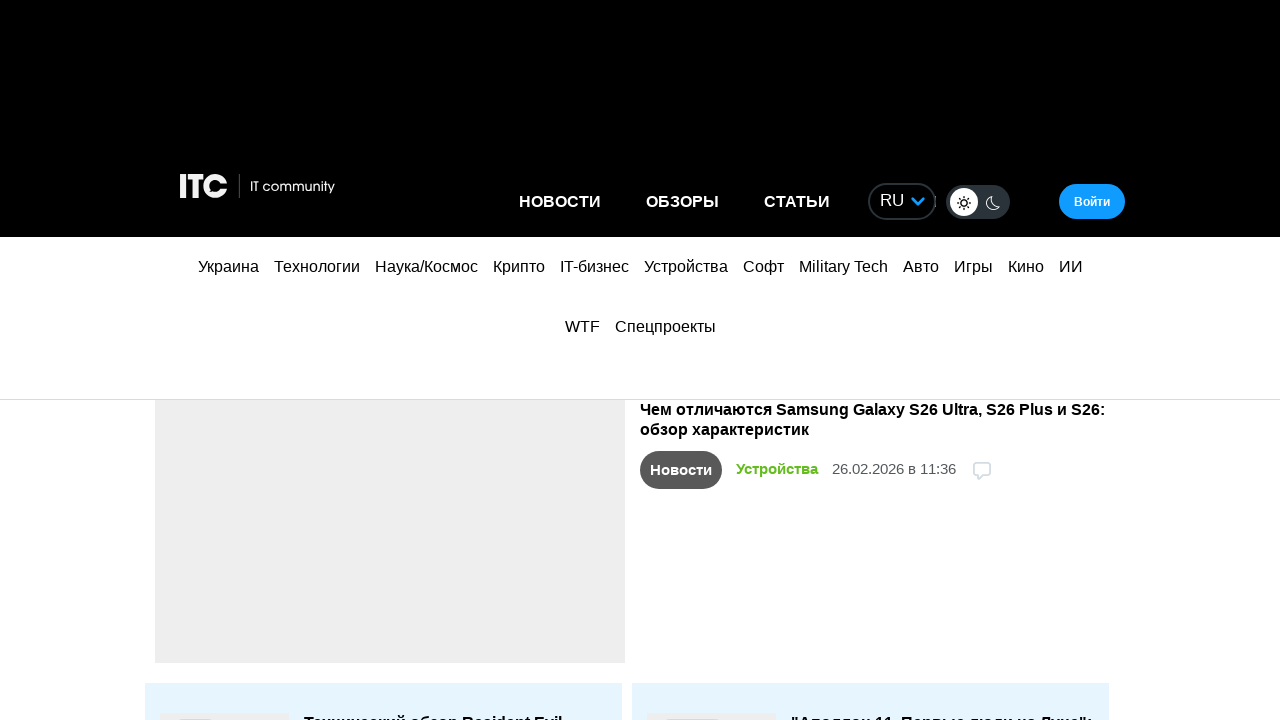

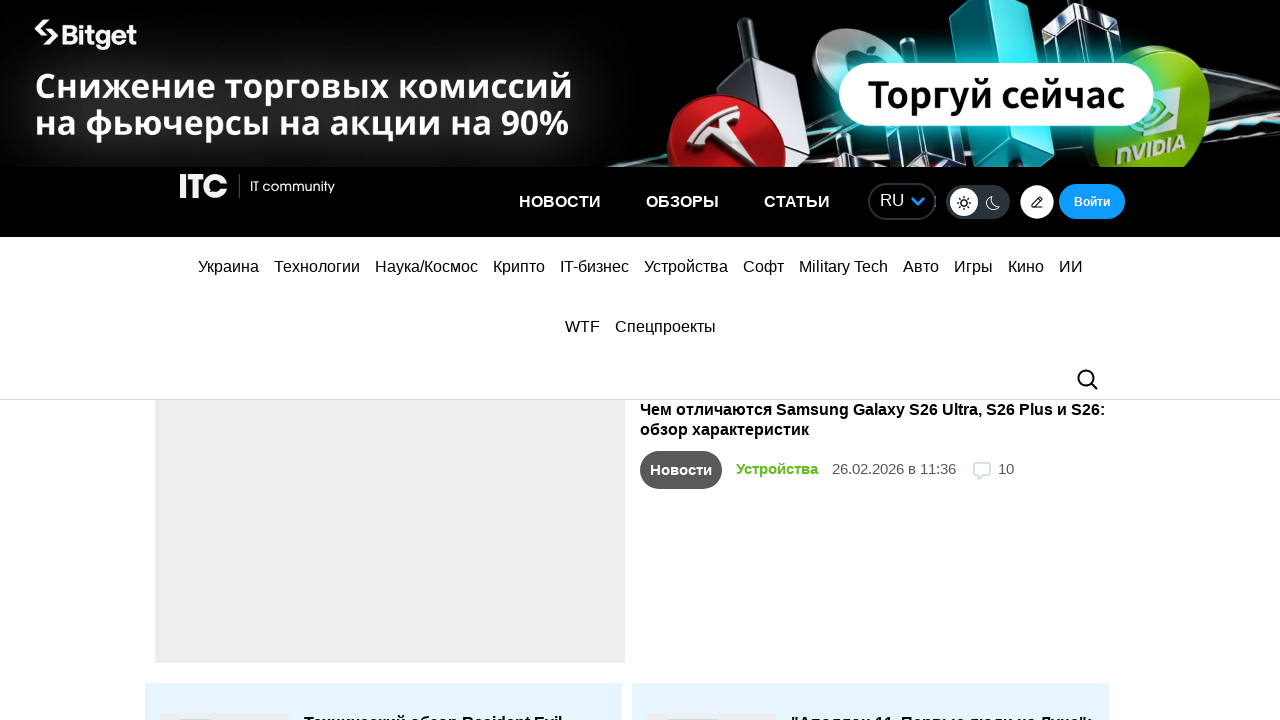